Tests JavaScript alert dialog by clicking a button to trigger an alert, verifying the alert text is "Hello world!", and accepting (dismissing) the alert.

Starting URL: https://bonigarcia.dev/selenium-webdriver-java/dialog-boxes.html

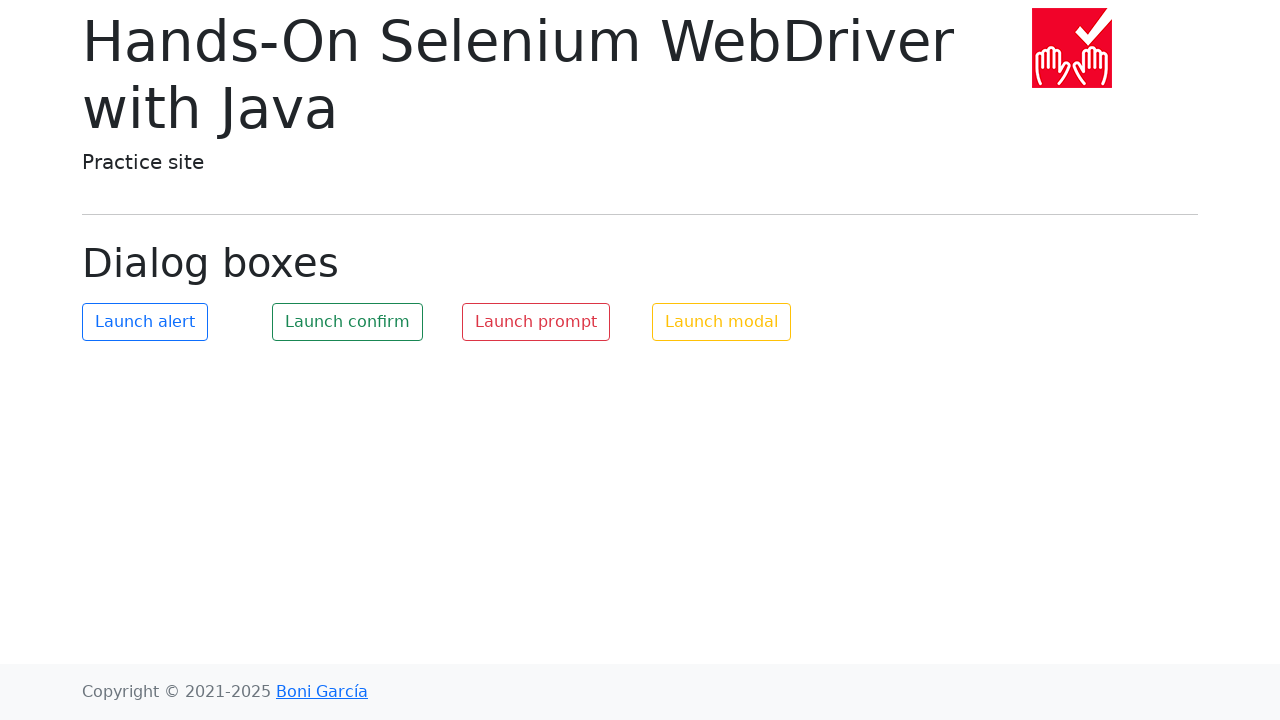

Clicked button to trigger alert dialog at (145, 322) on #my-alert
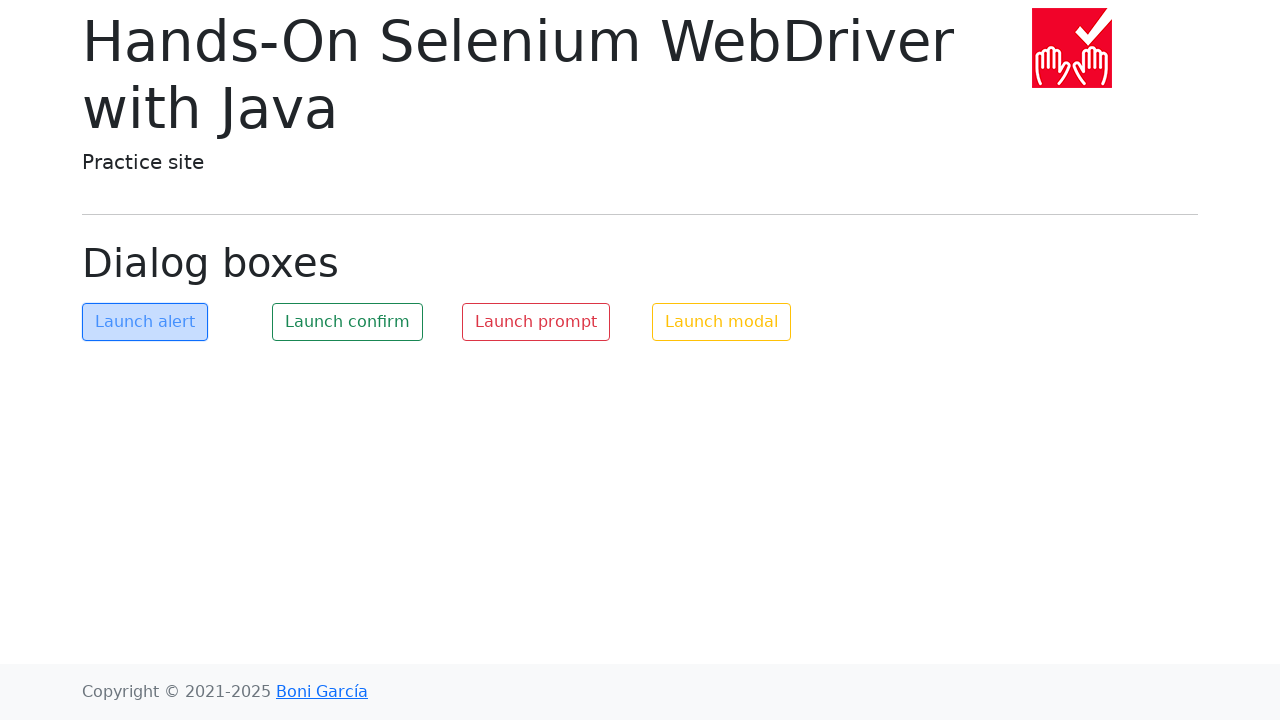

Set up dialog event handler
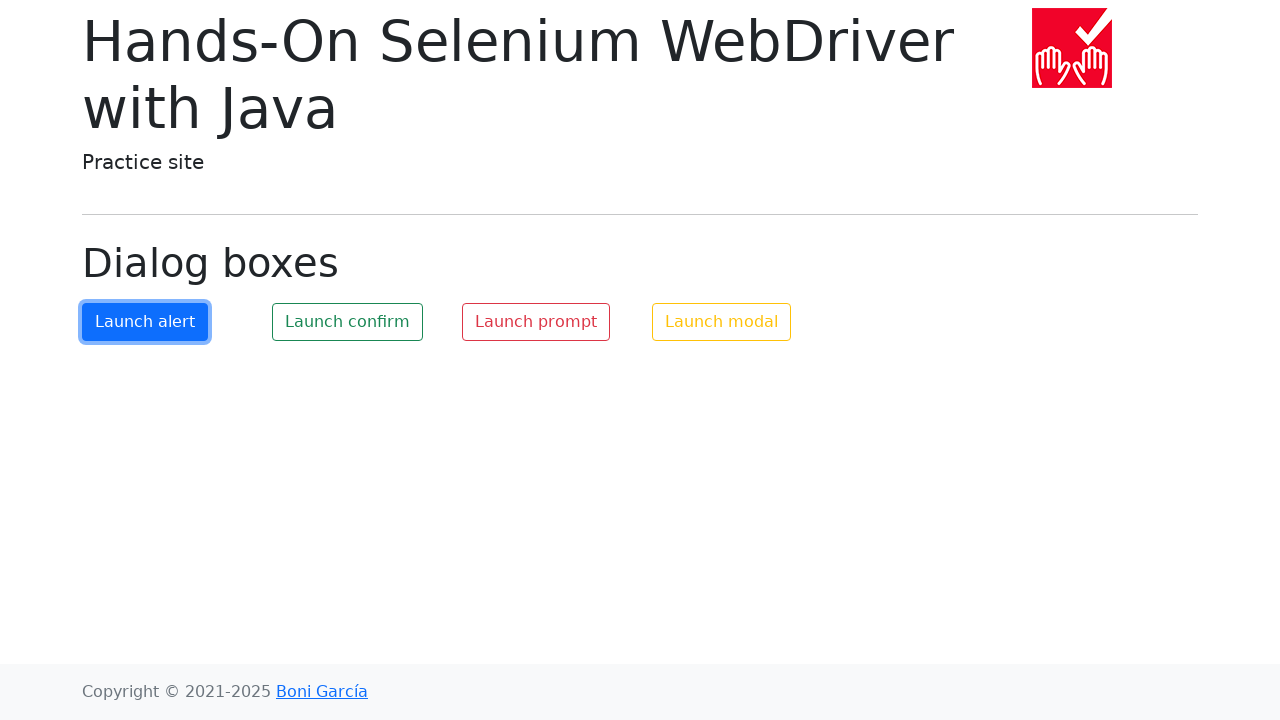

Clicked button again to trigger alert with handler active at (145, 322) on #my-alert
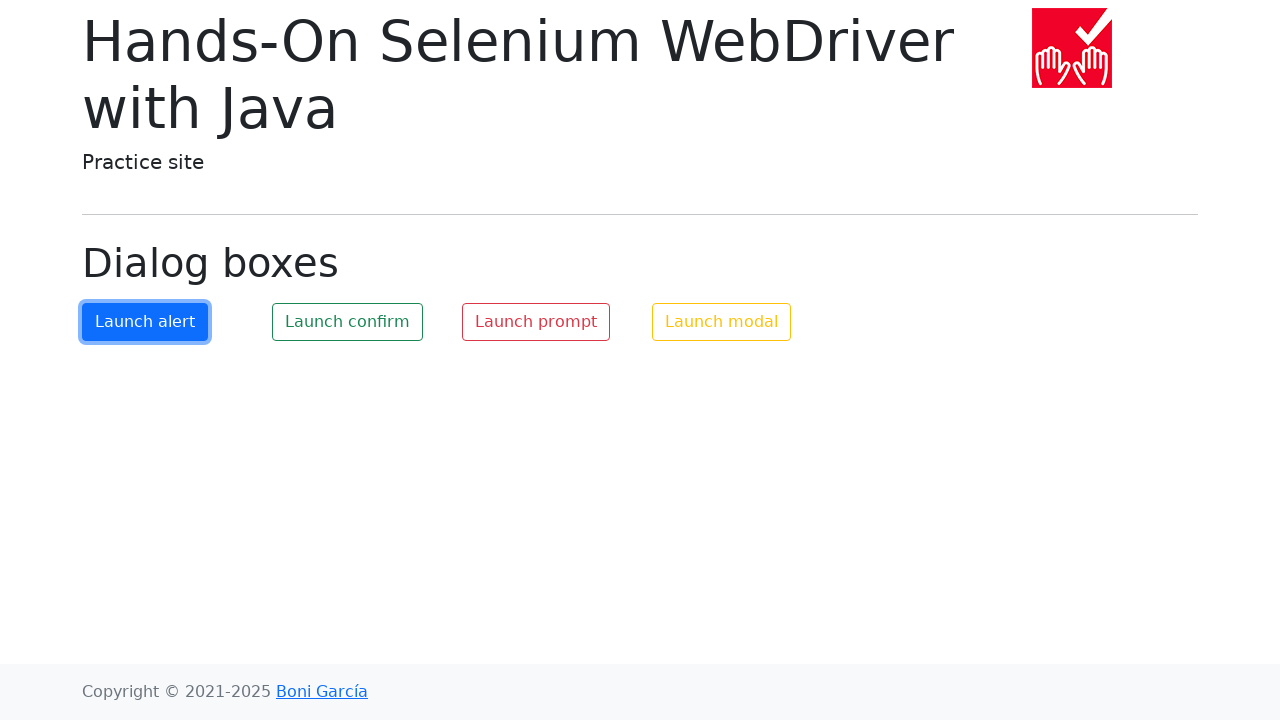

Alert dialog handled and accepted
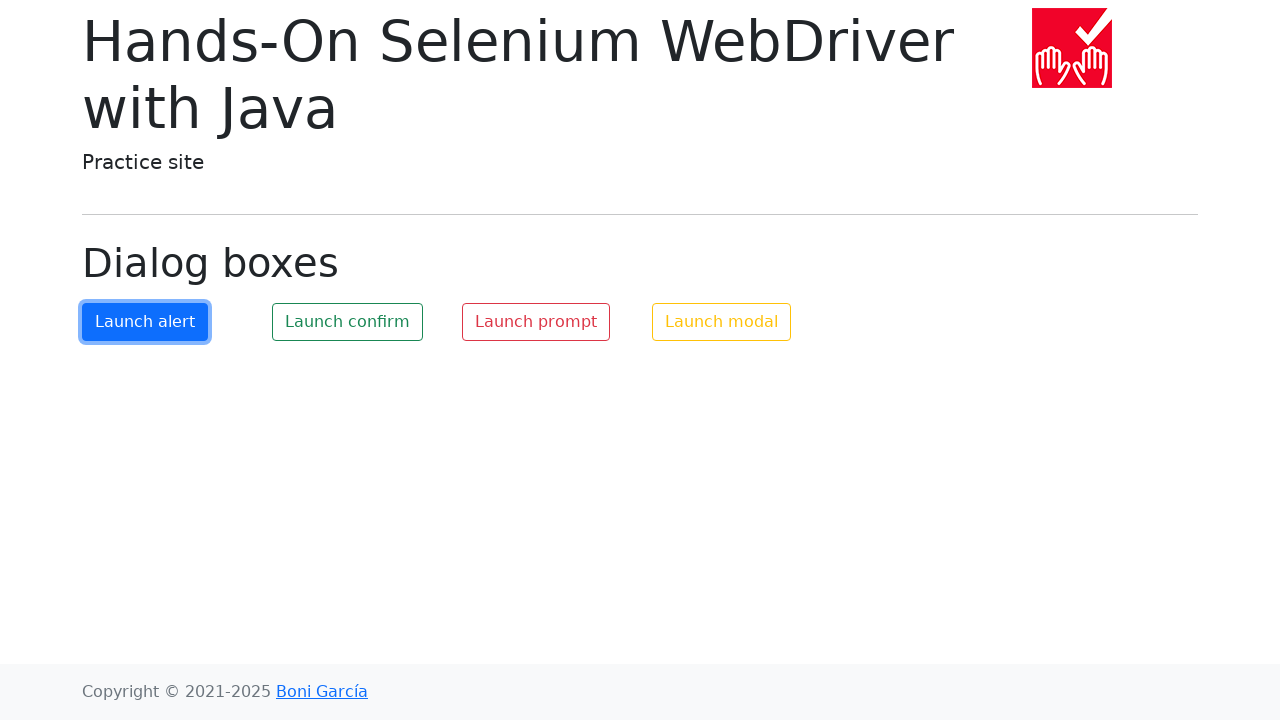

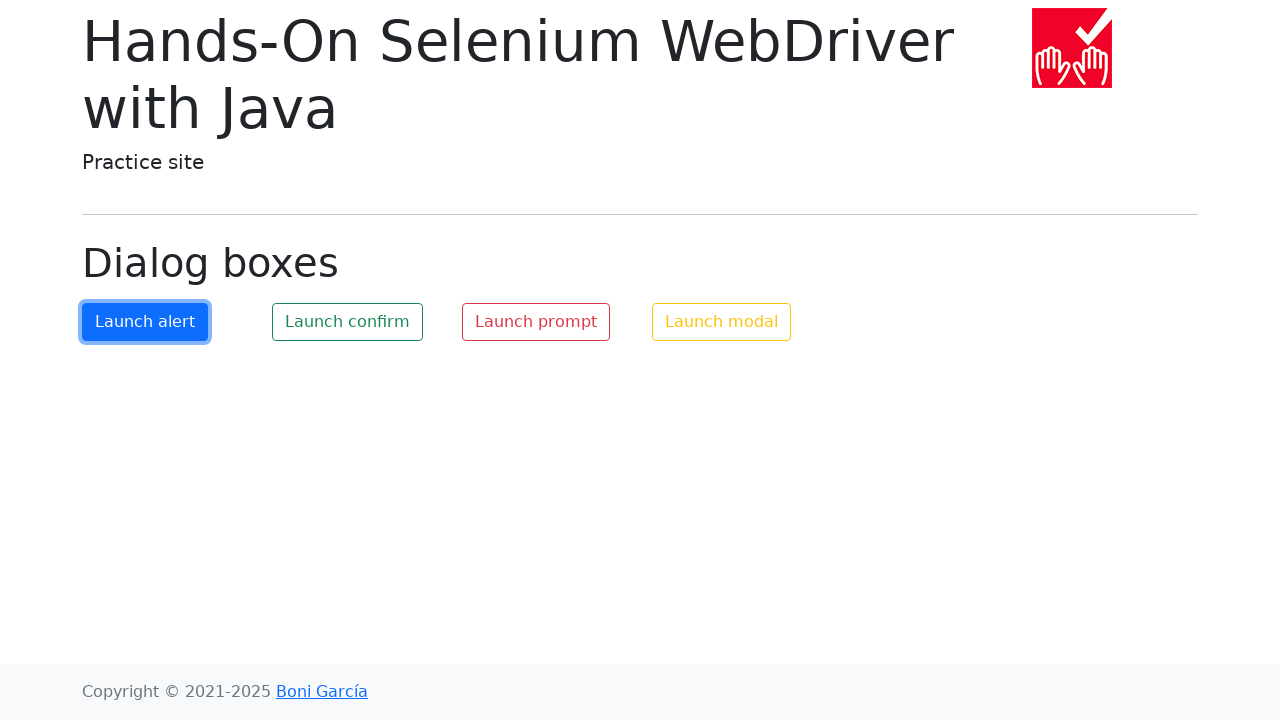